Opens the Flipkart e-commerce homepage and waits for the page to load

Starting URL: https://www.flipkart.com/

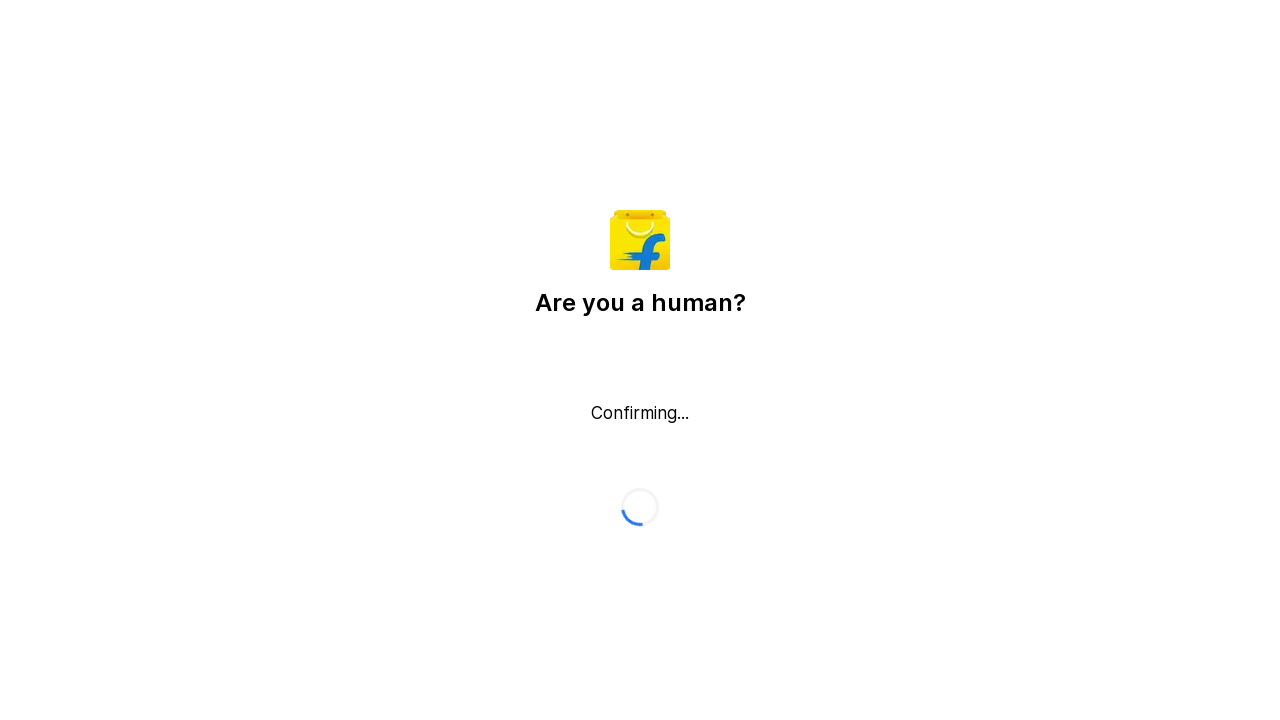

Navigated to Flipkart homepage
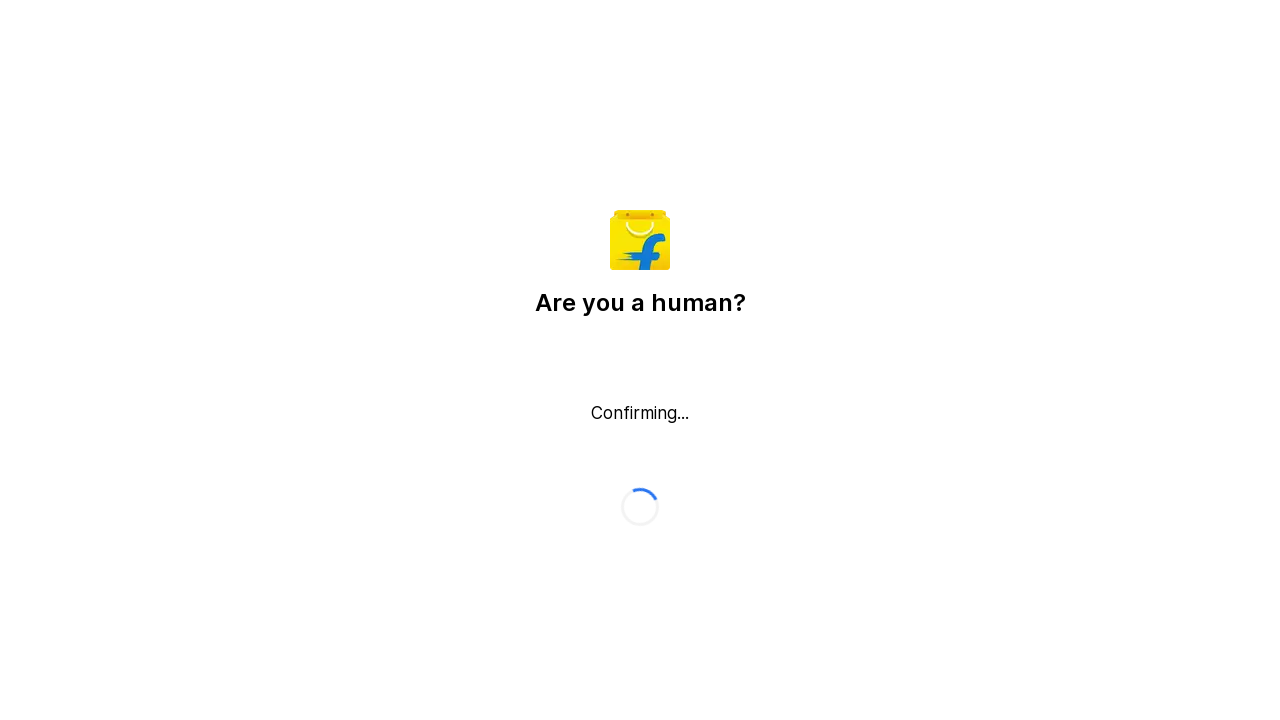

Waited for page to fully load - networkidle state reached
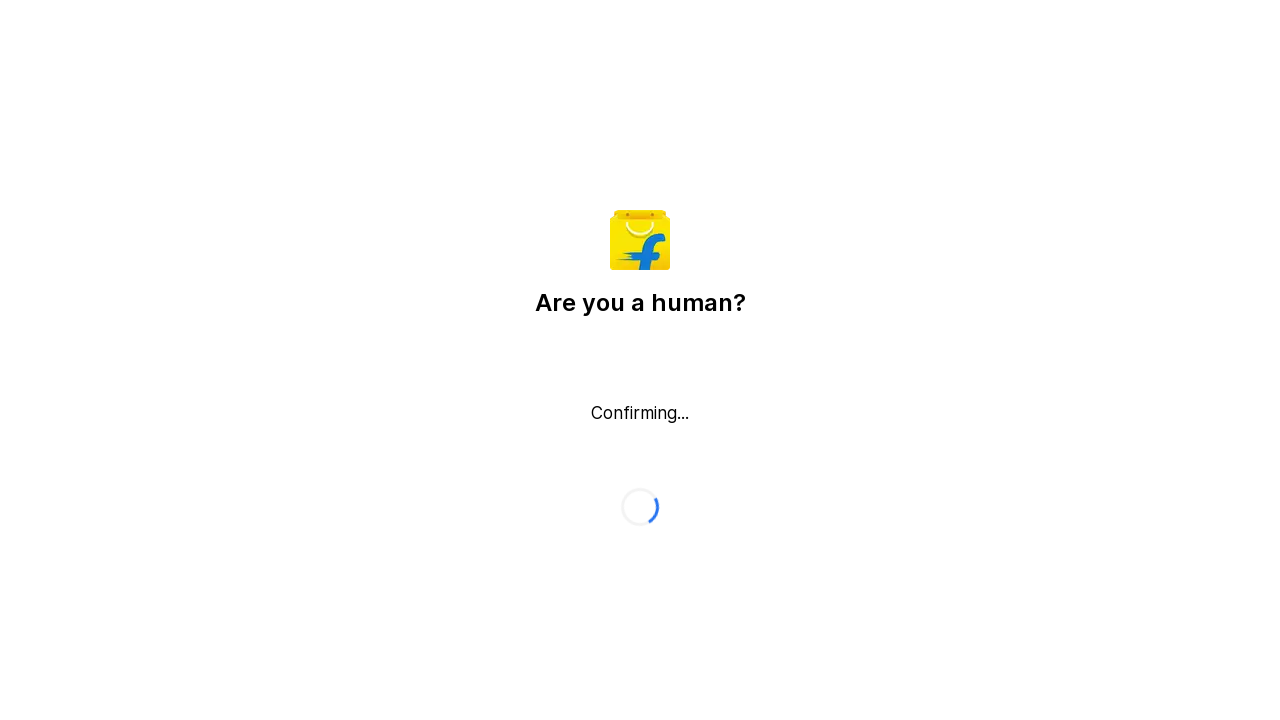

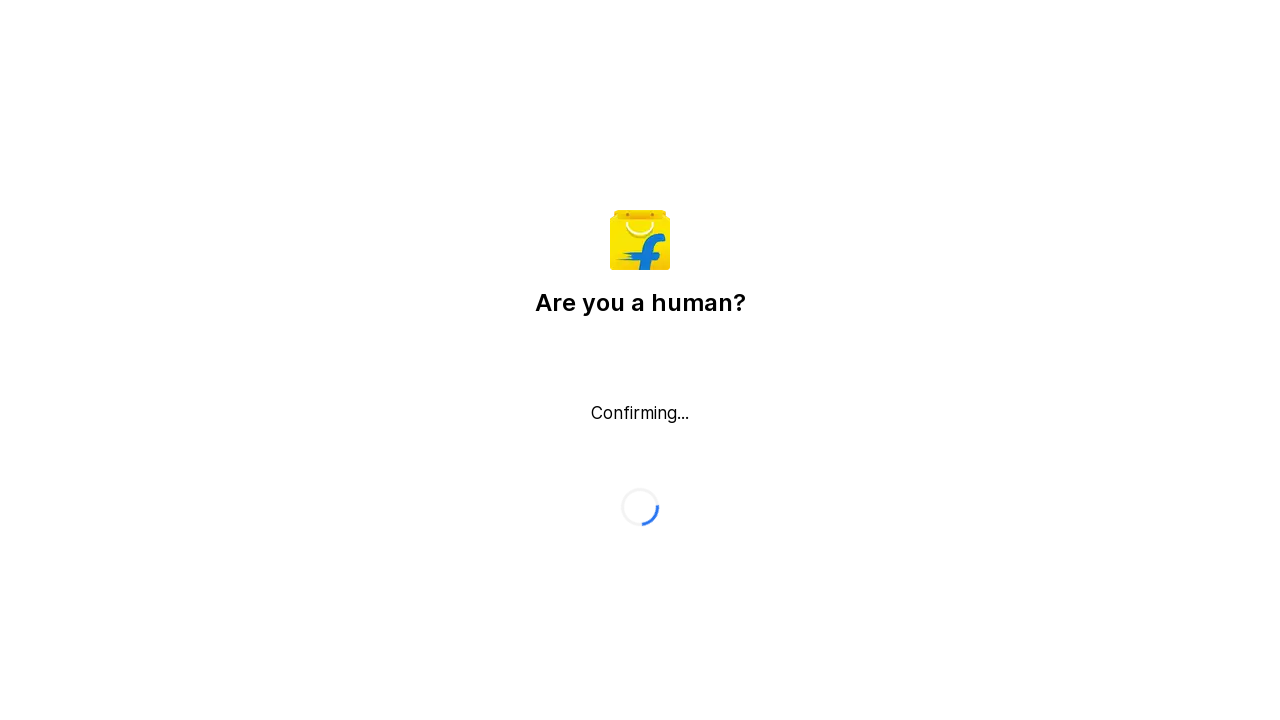